Tests double-click functionality by switching to an iframe and double-clicking on text to change its color, then verifying the style attribute contains "red".

Starting URL: https://www.w3schools.com/tags/tryit.asp?filename=tryhtml5_ev_ondblclick2

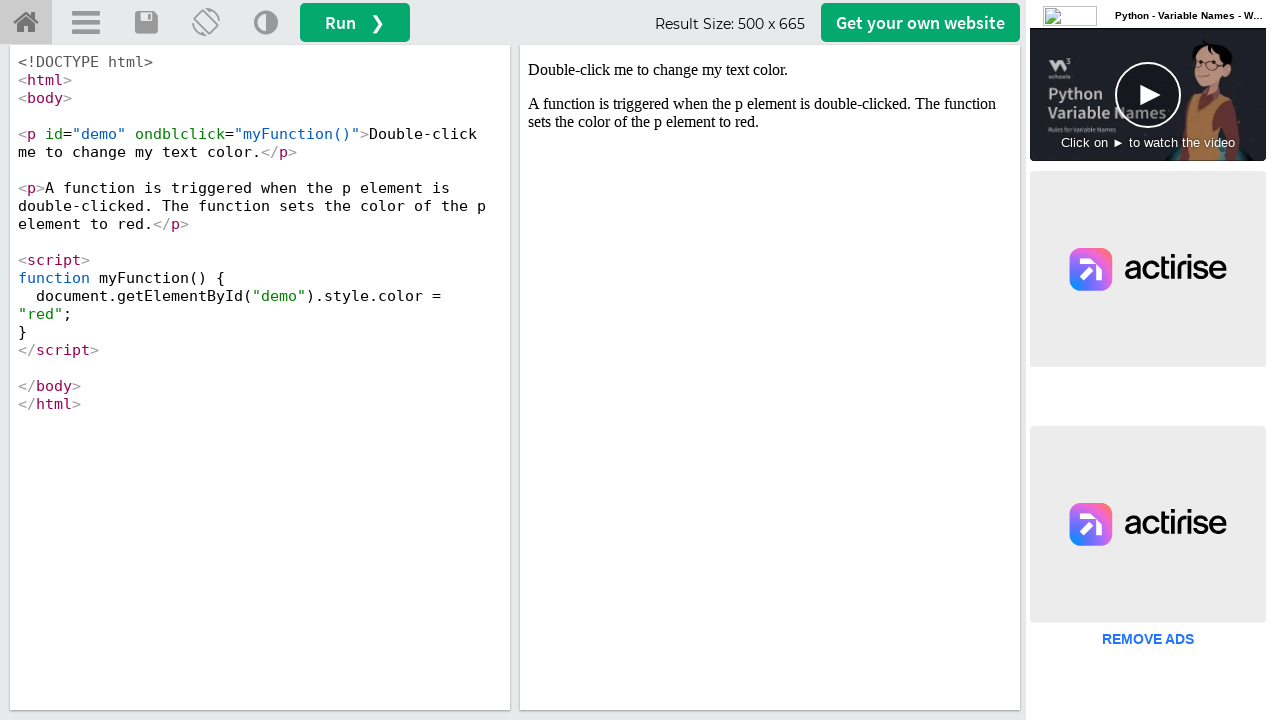

Located iframe with ID 'iframeResult'
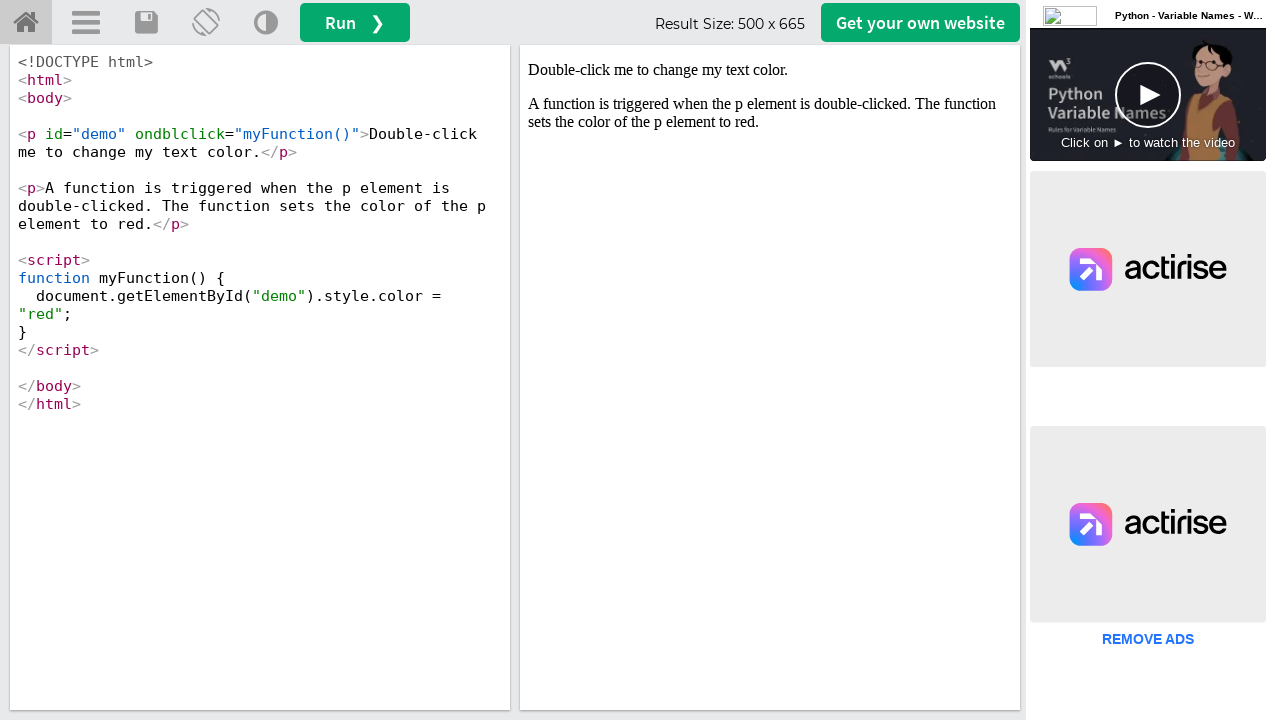

Located text element with ID 'demo' in iframe
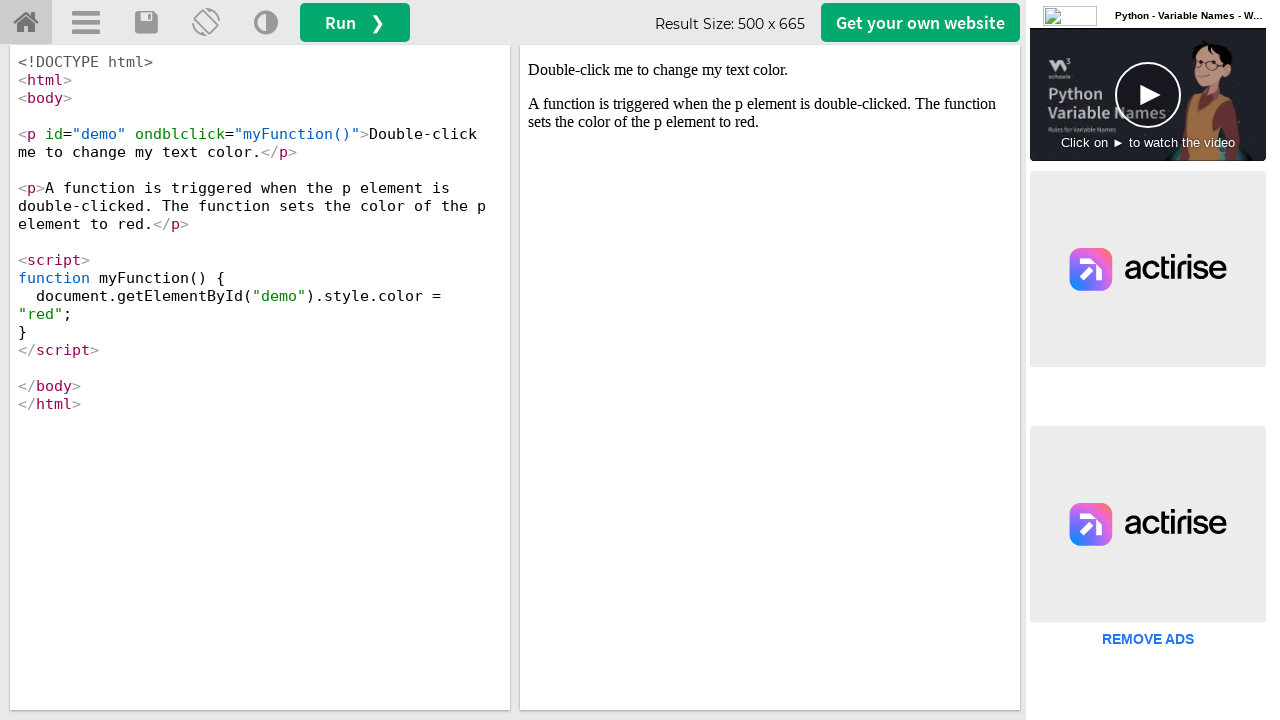

Double-clicked on text element to trigger color change at (770, 70) on #iframeResult >> internal:control=enter-frame >> #demo
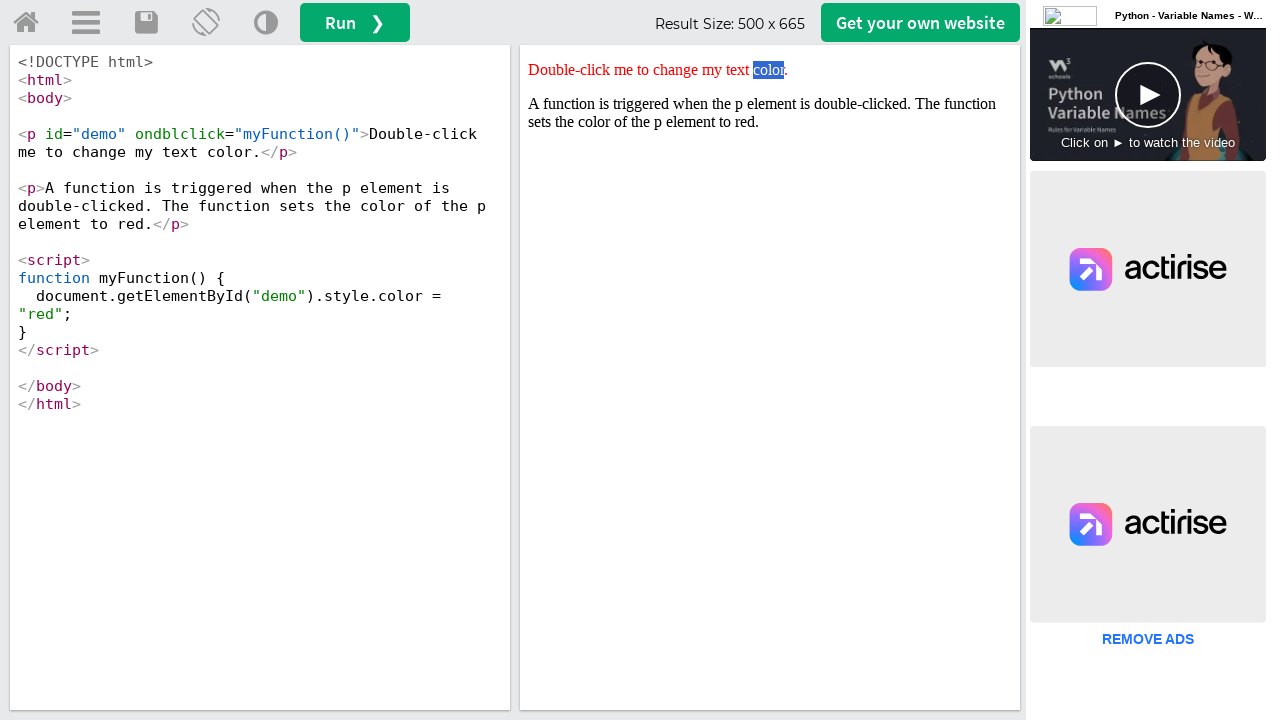

Retrieved style attribute: color: red;
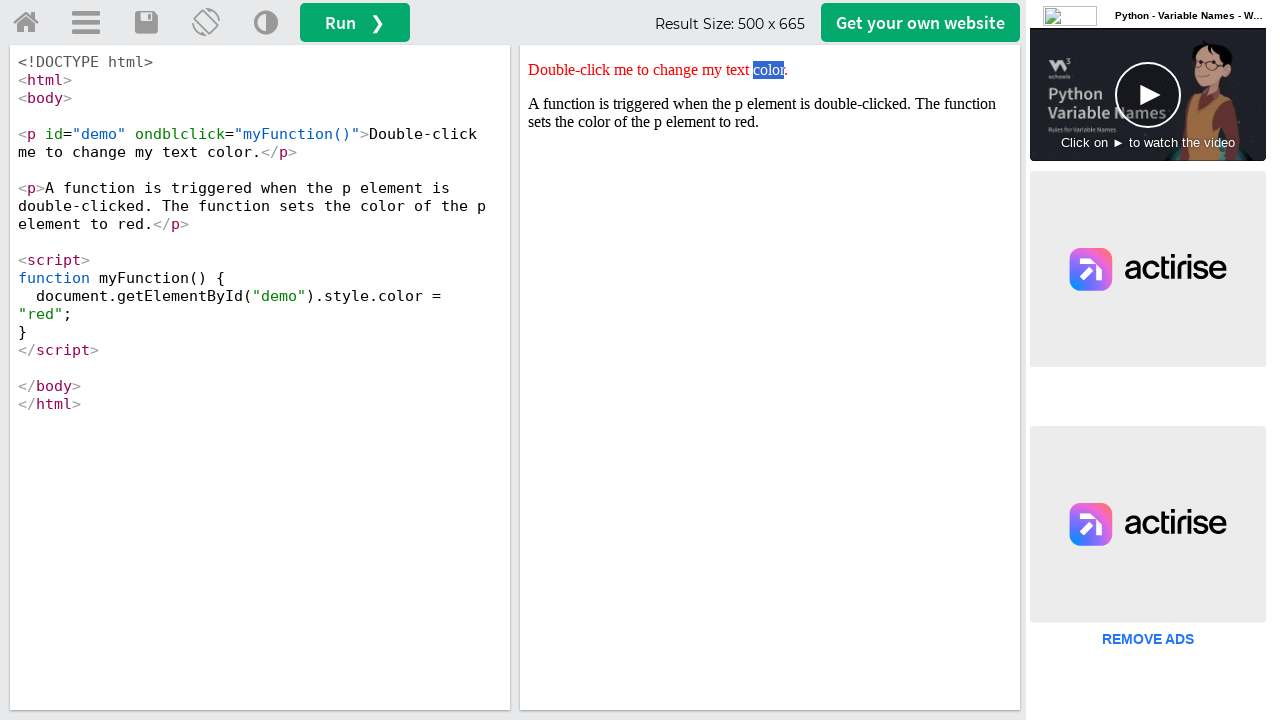

Verified that style attribute contains 'red'
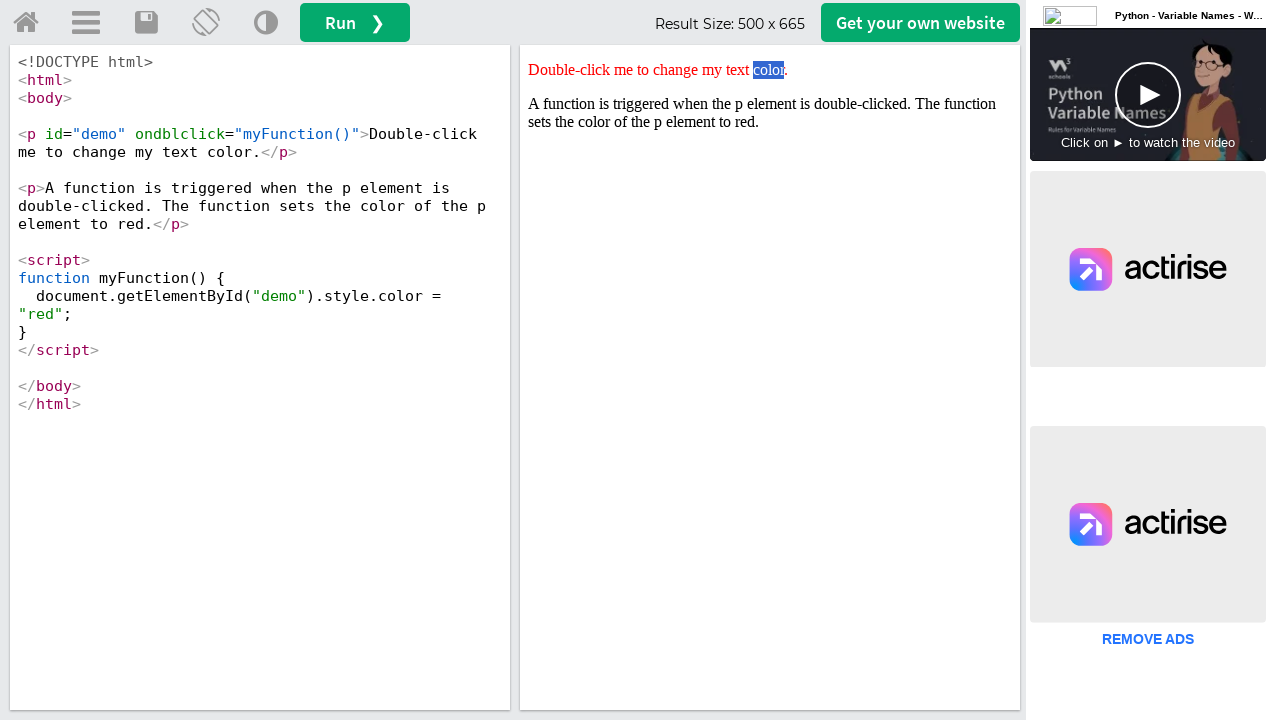

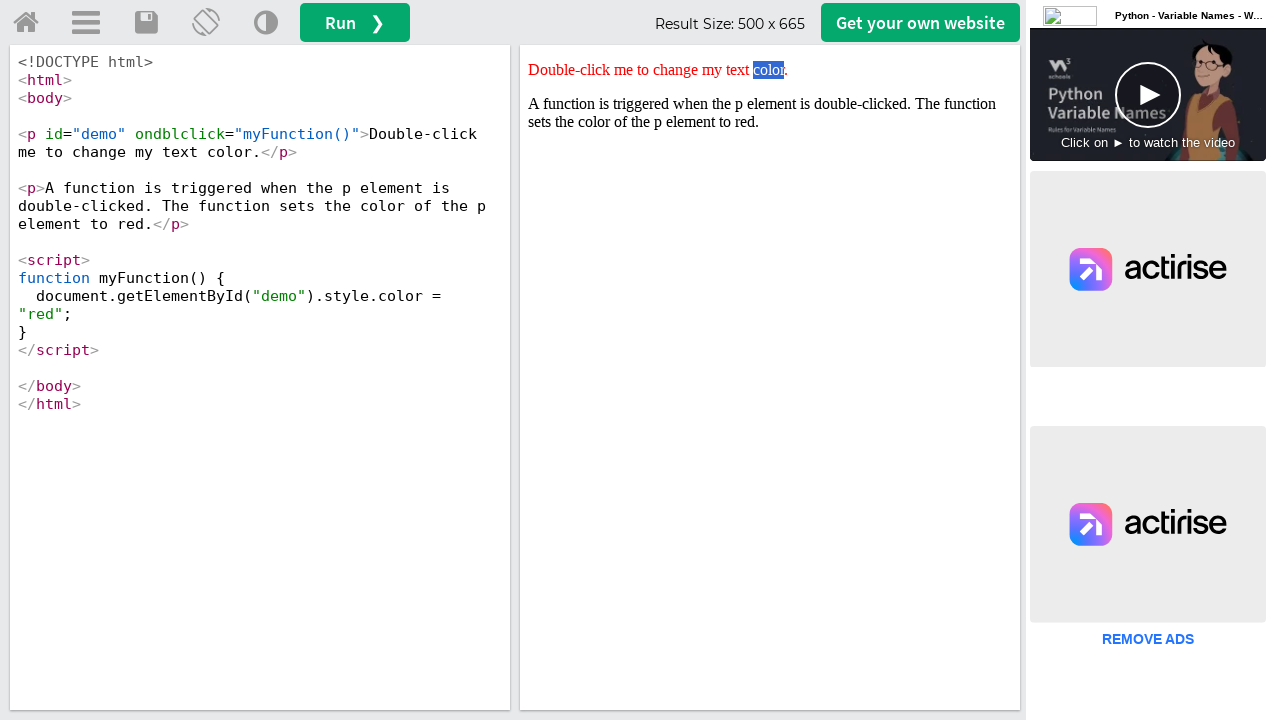